Tests Greens Technology page by locating and verifying address text elements are displayed

Starting URL: https://greenstech.in/selenium-course-content.html

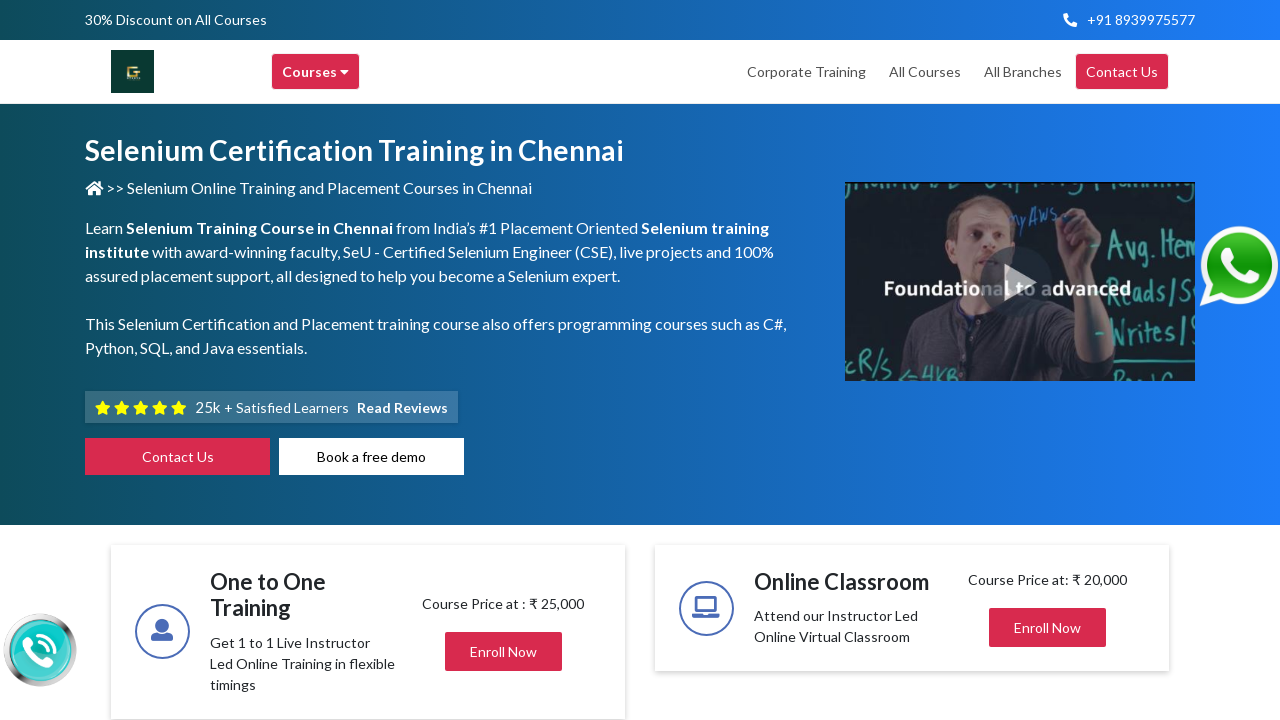

Waited for address heading with 'Greens' text to load
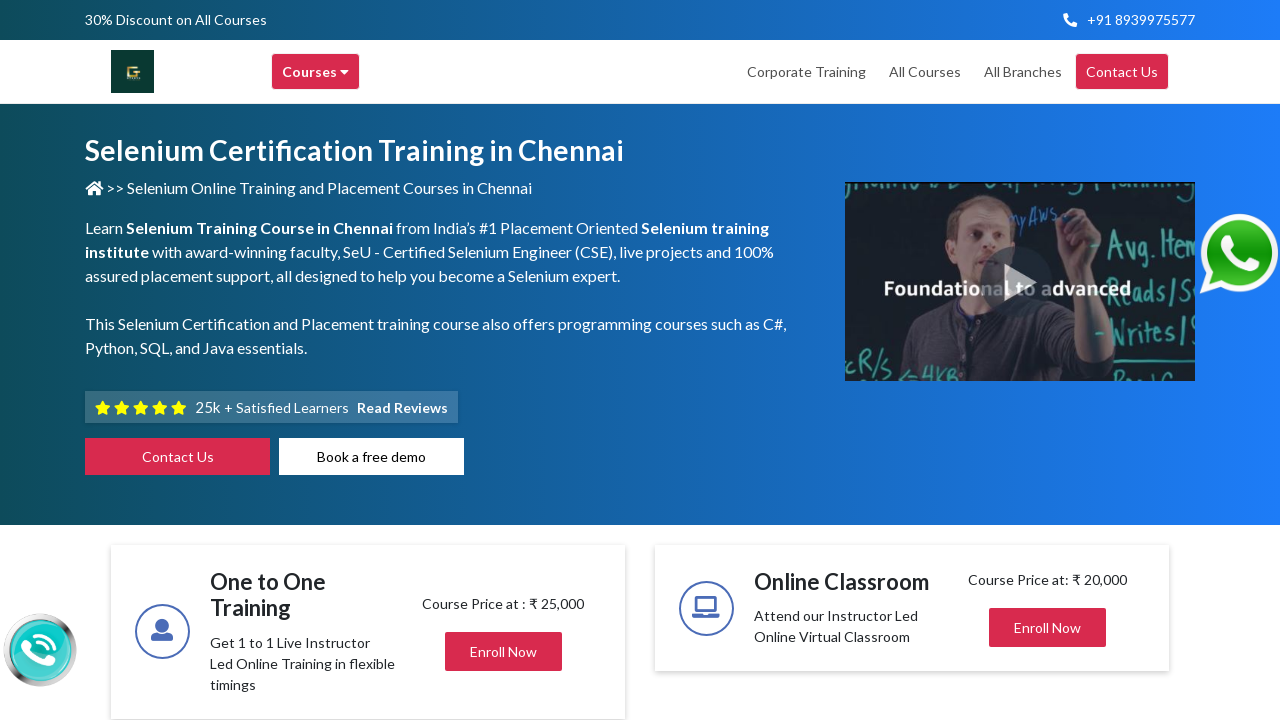

Waited for mail info paragraph element to load
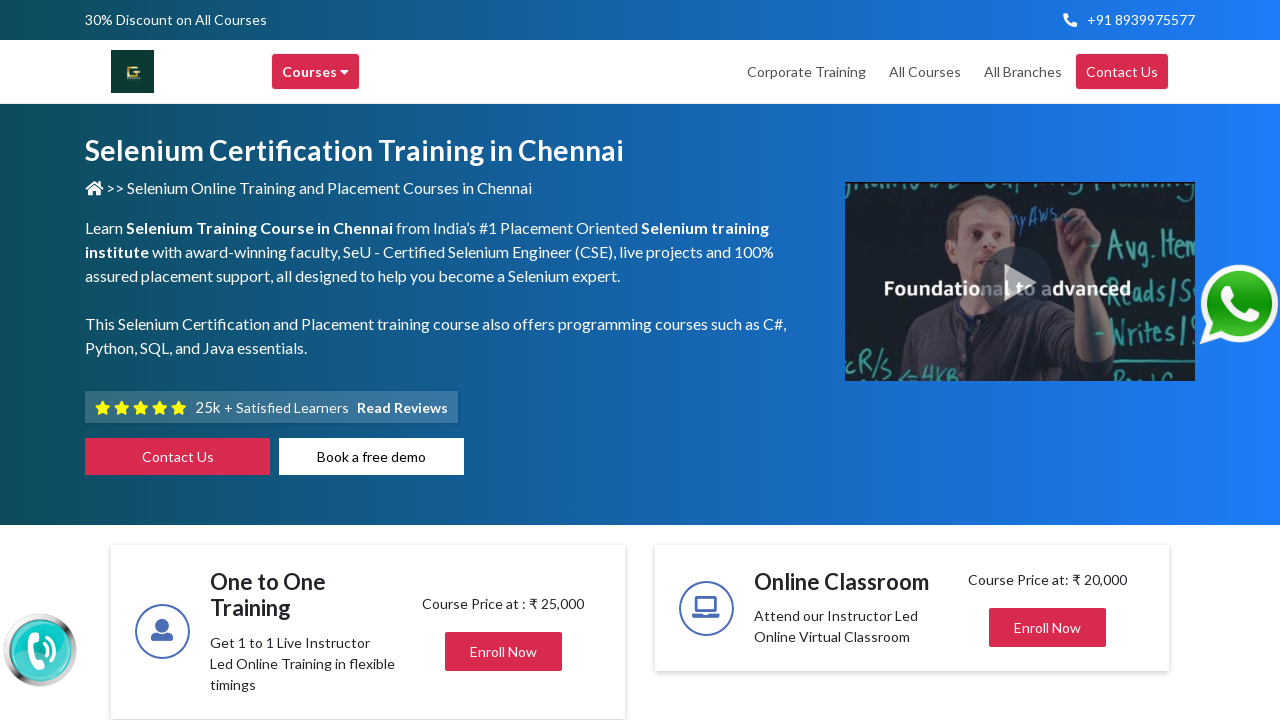

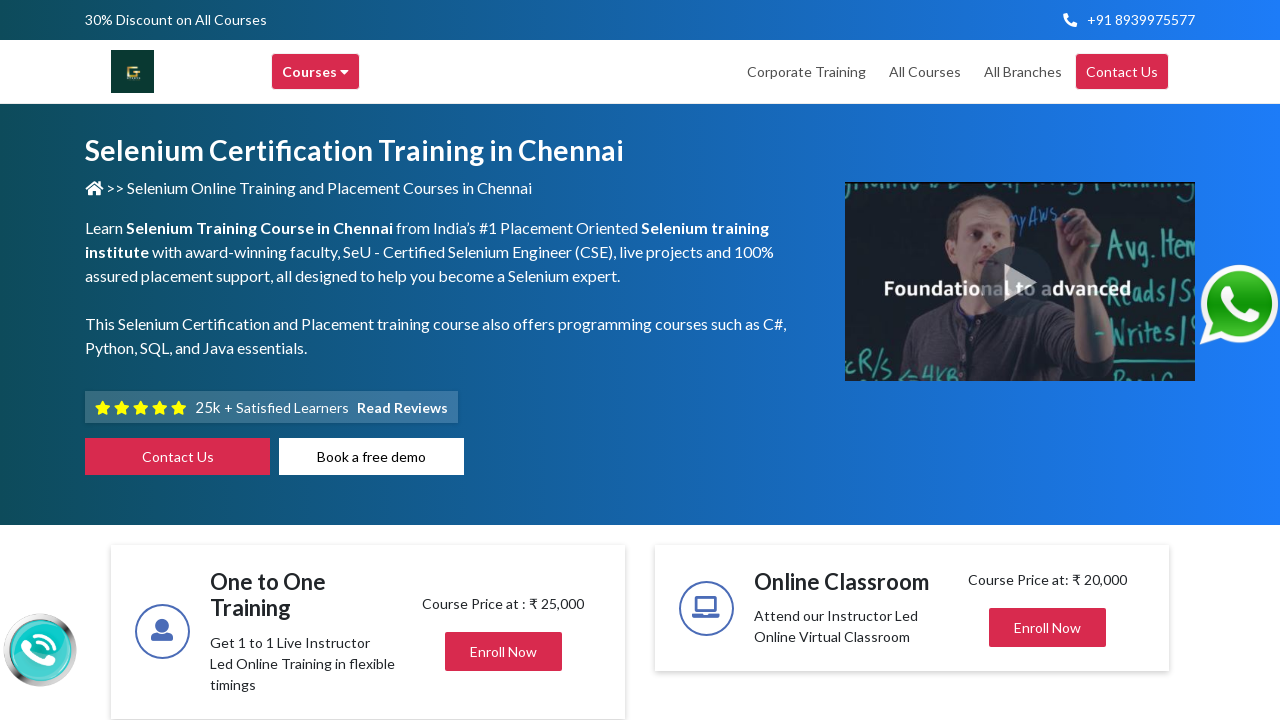